Tests JavaScript prompt dialog by entering text and accepting it, then verifying the entered text is displayed

Starting URL: https://the-internet.herokuapp.com/javascript_alerts

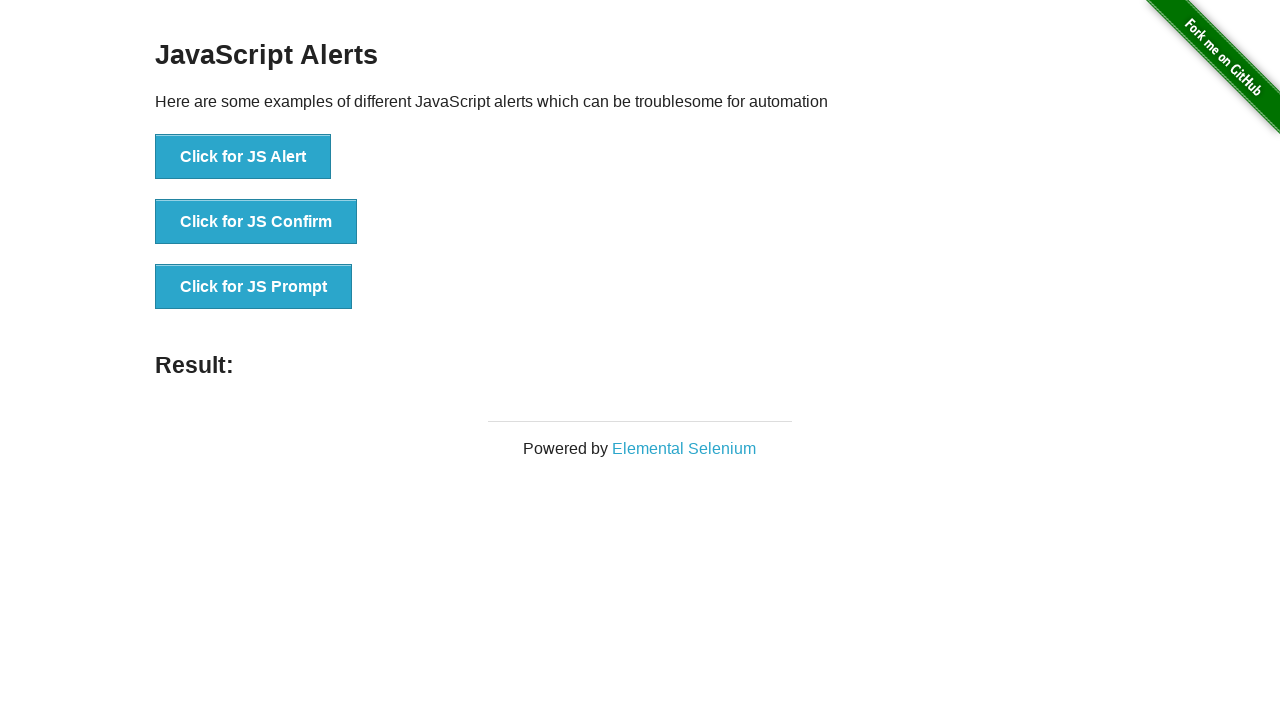

Set up dialog handler to accept prompt with 'hello'
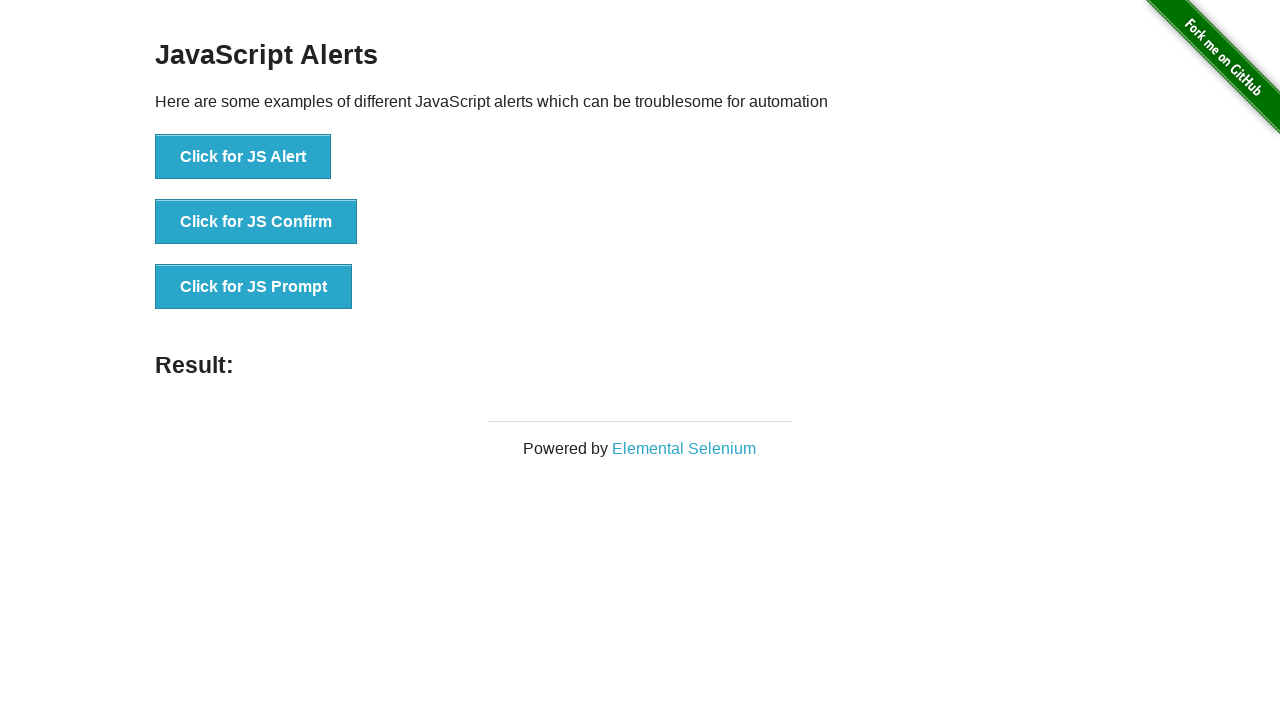

Clicked 'Click for JS Prompt' button to trigger JavaScript prompt dialog at (254, 287) on xpath=//button[.='Click for JS Prompt']
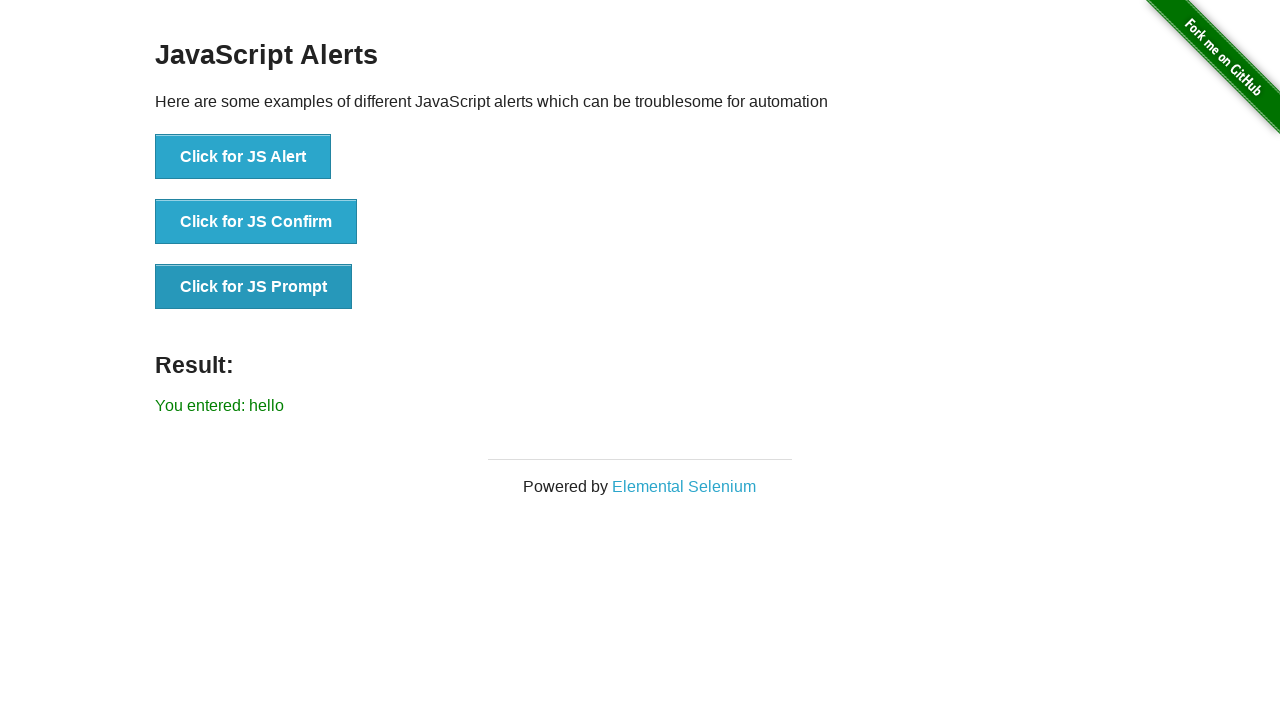

Verified that entered text 'You entered: hello' is displayed in result element
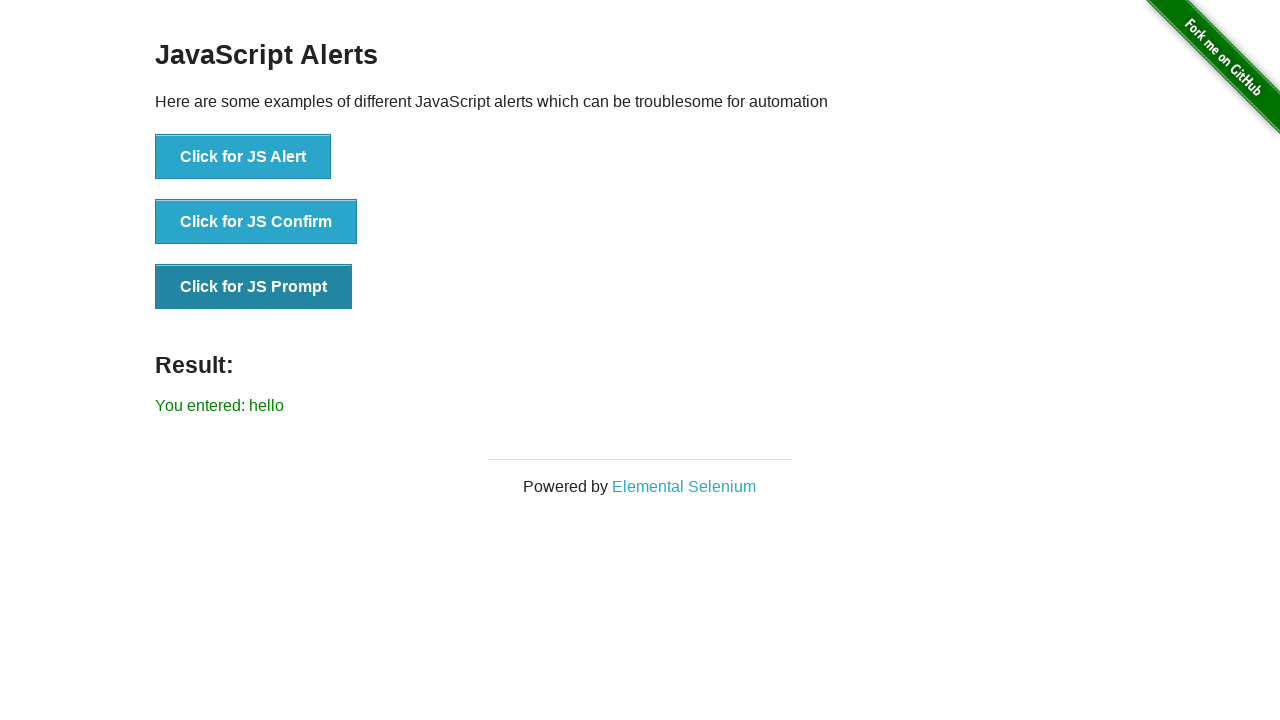

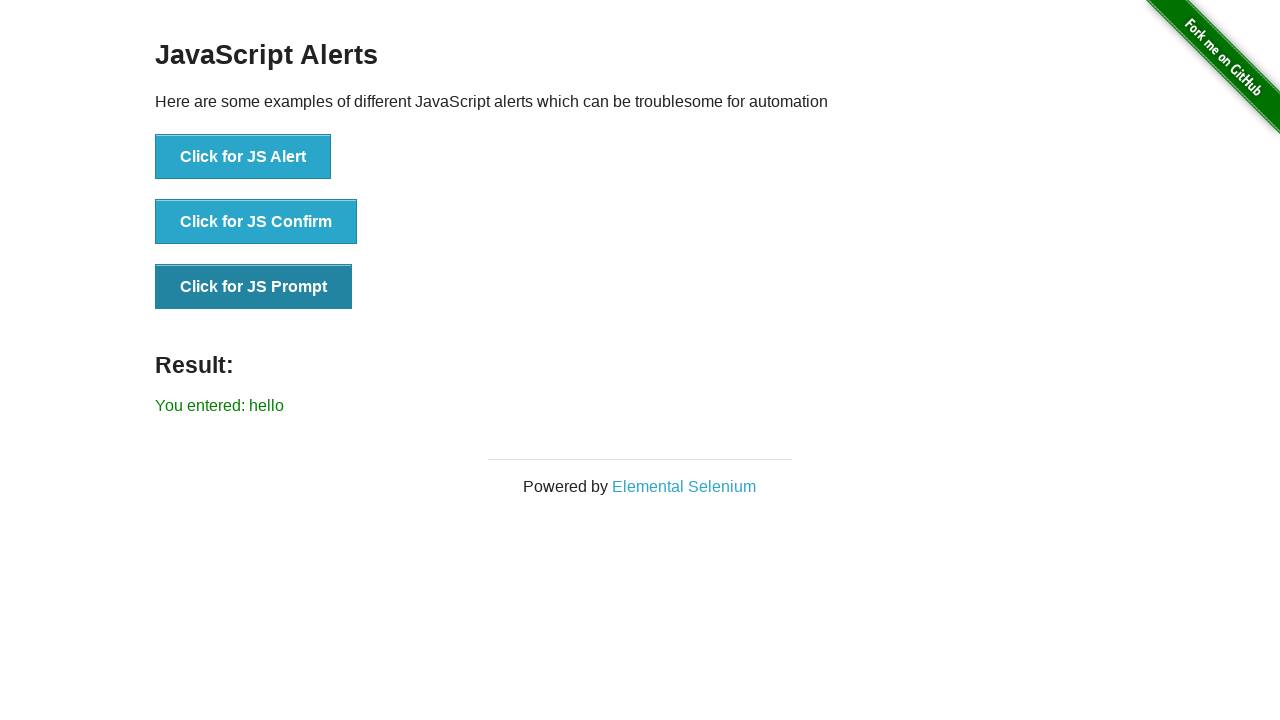